Tests the Virginia DOT 511 traffic information site by navigating to the Traffic Tables tab, selecting the Incidents option, and entering a search query in the incidents search box.

Starting URL: https://511.vdot.virginia.gov/

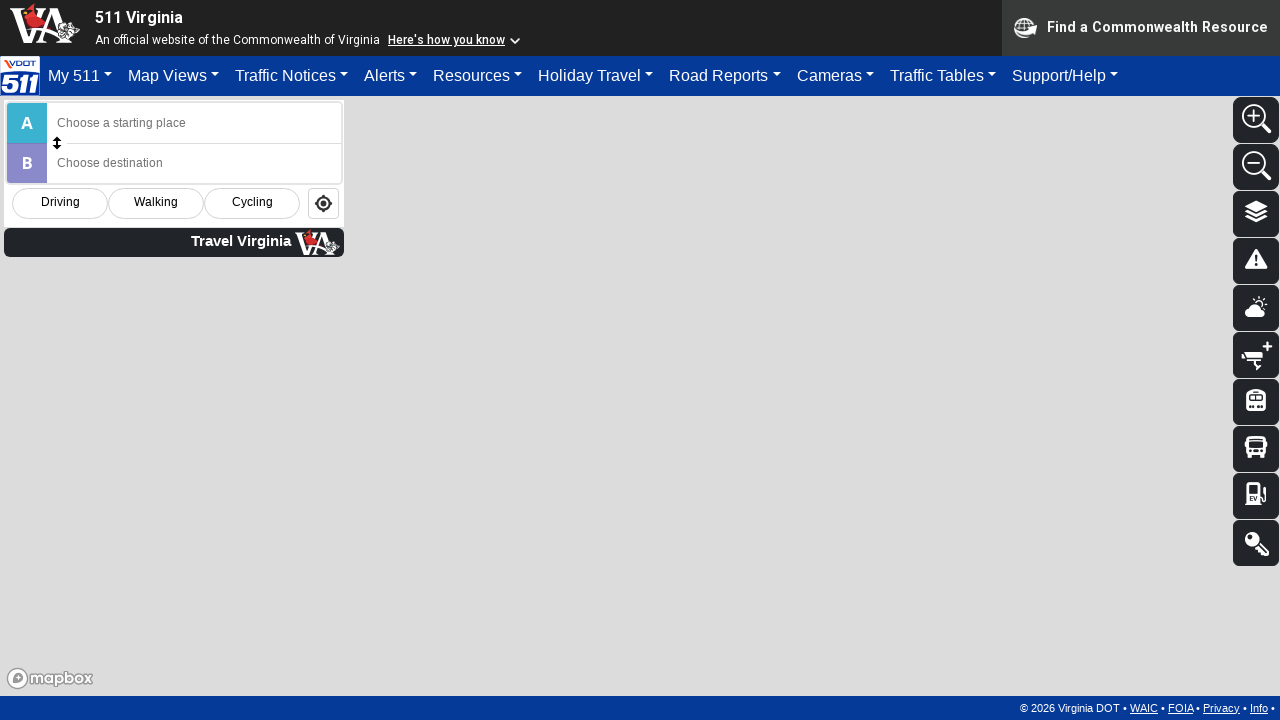

Traffic Tables tab selector is ready
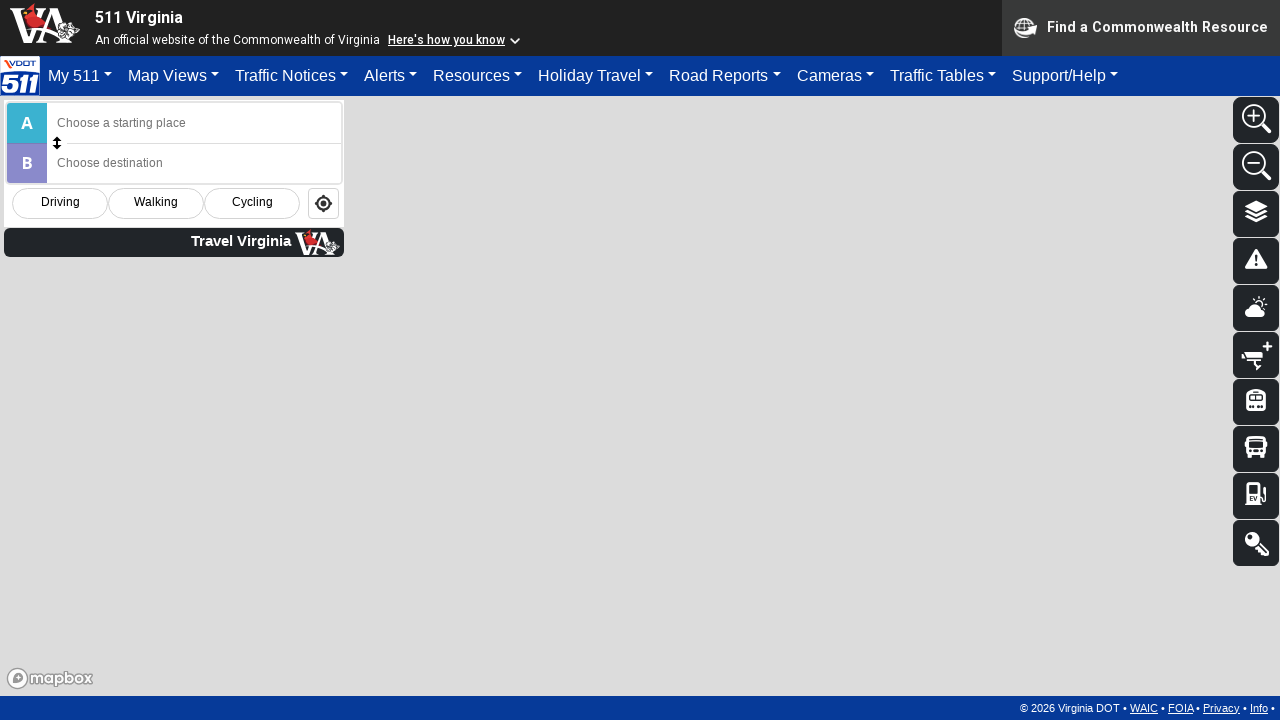

Clicked on Traffic Tables tab at (943, 76) on #trafficTables
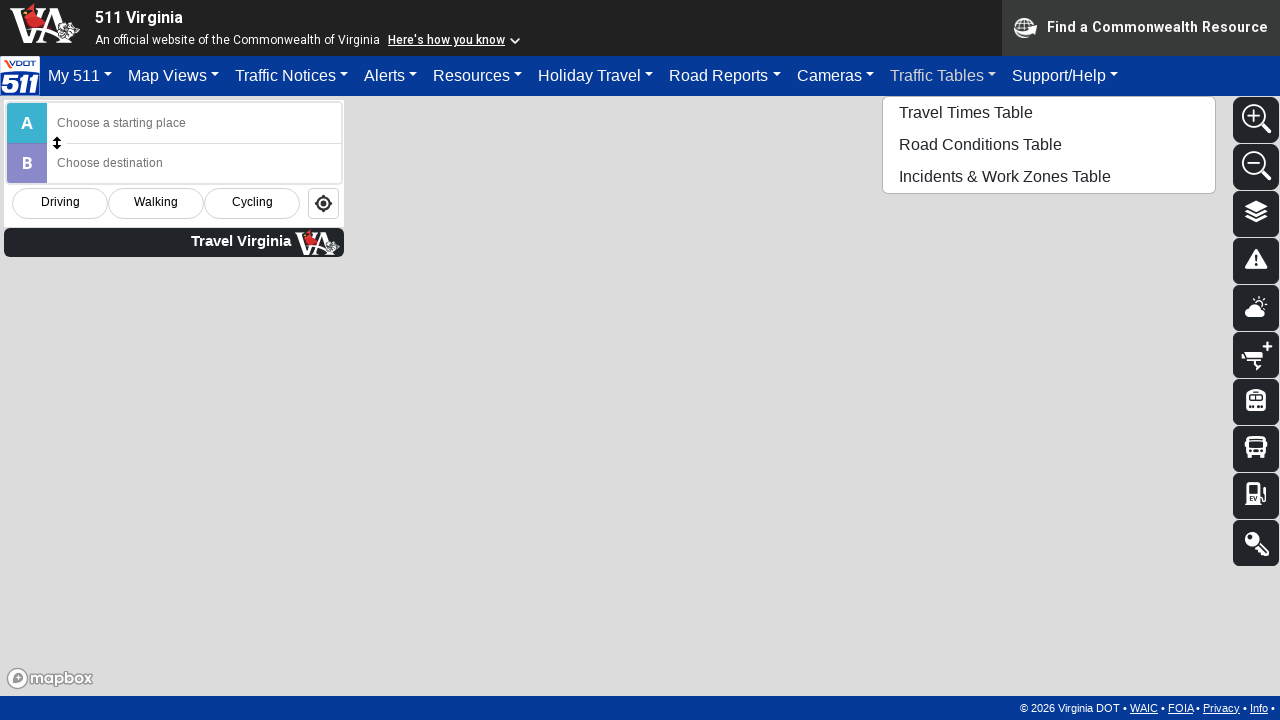

Incidents option selector is ready
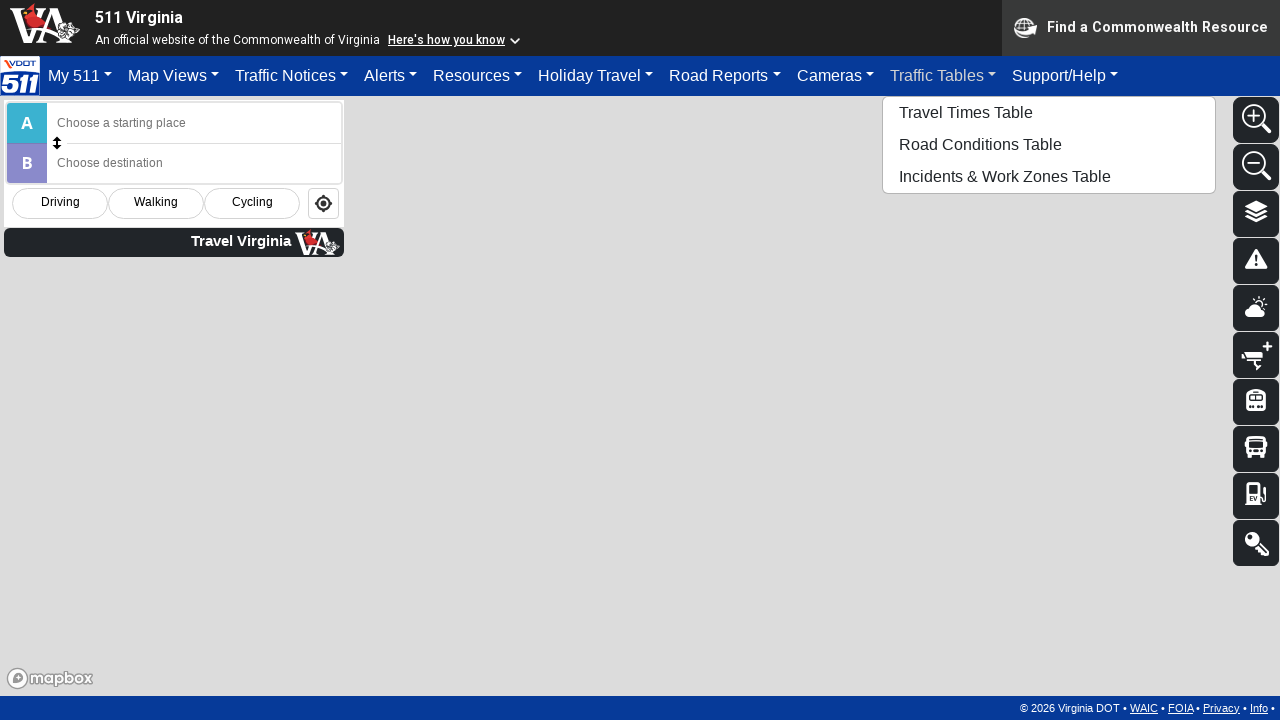

Clicked on Incidents option at (1049, 176) on #tblIncd
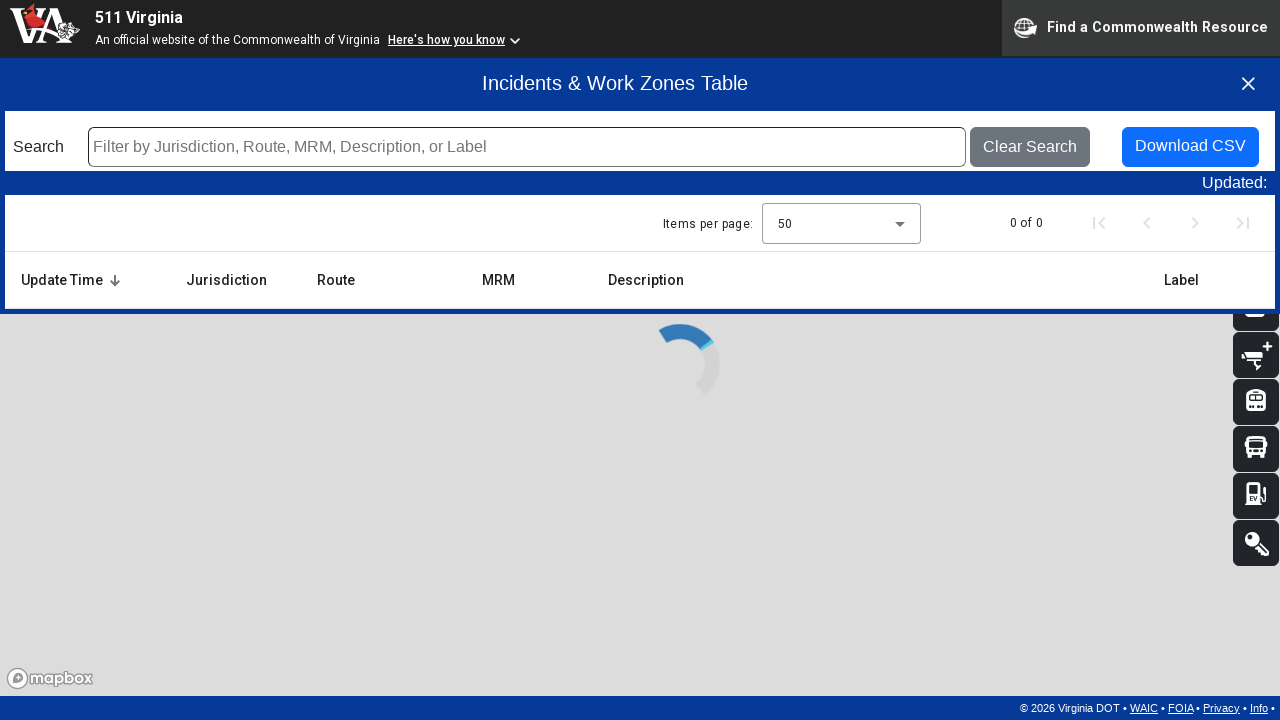

Incidents search box is ready
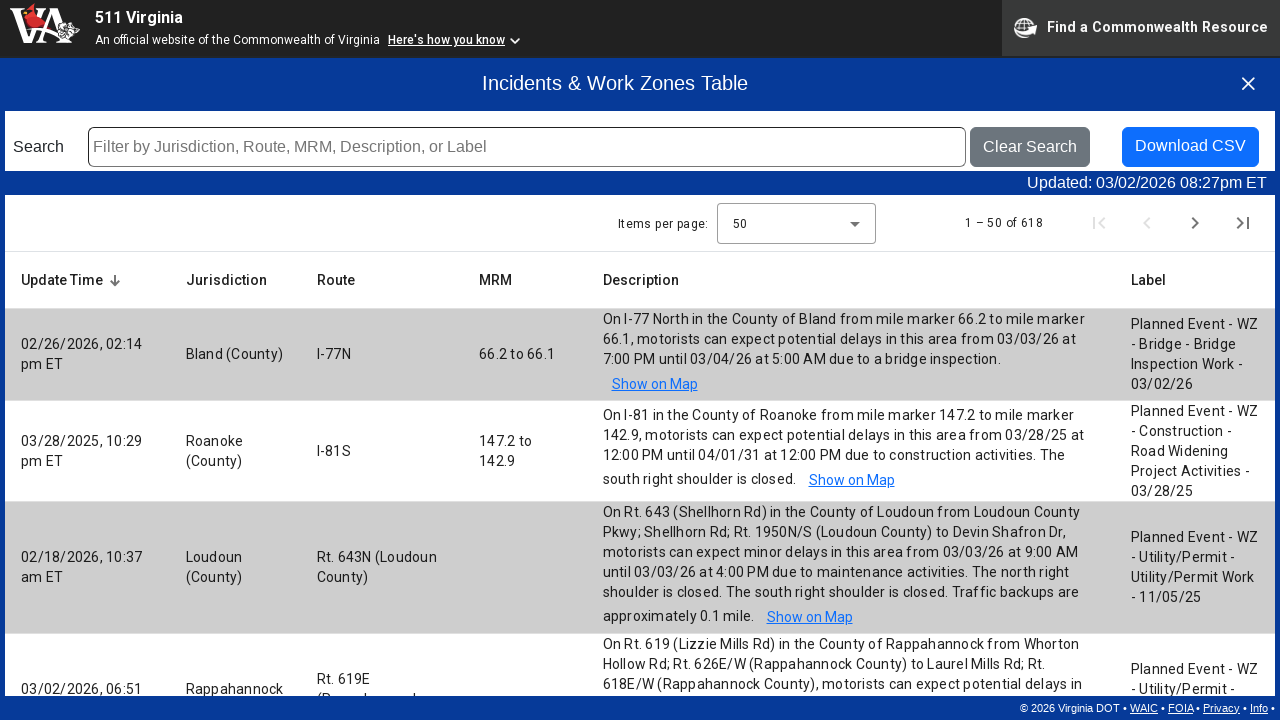

Entered 'incident' in the incidents search box on #incSearchText
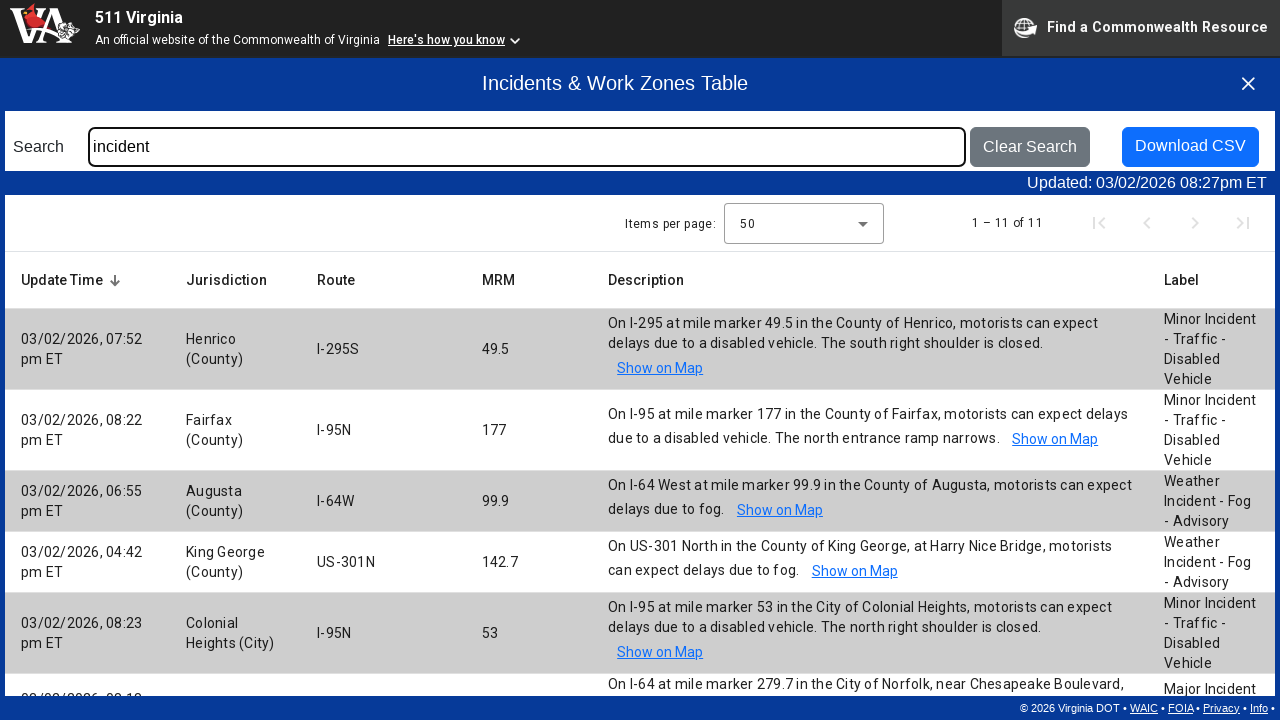

Download incidents table button is visible - page loaded successfully
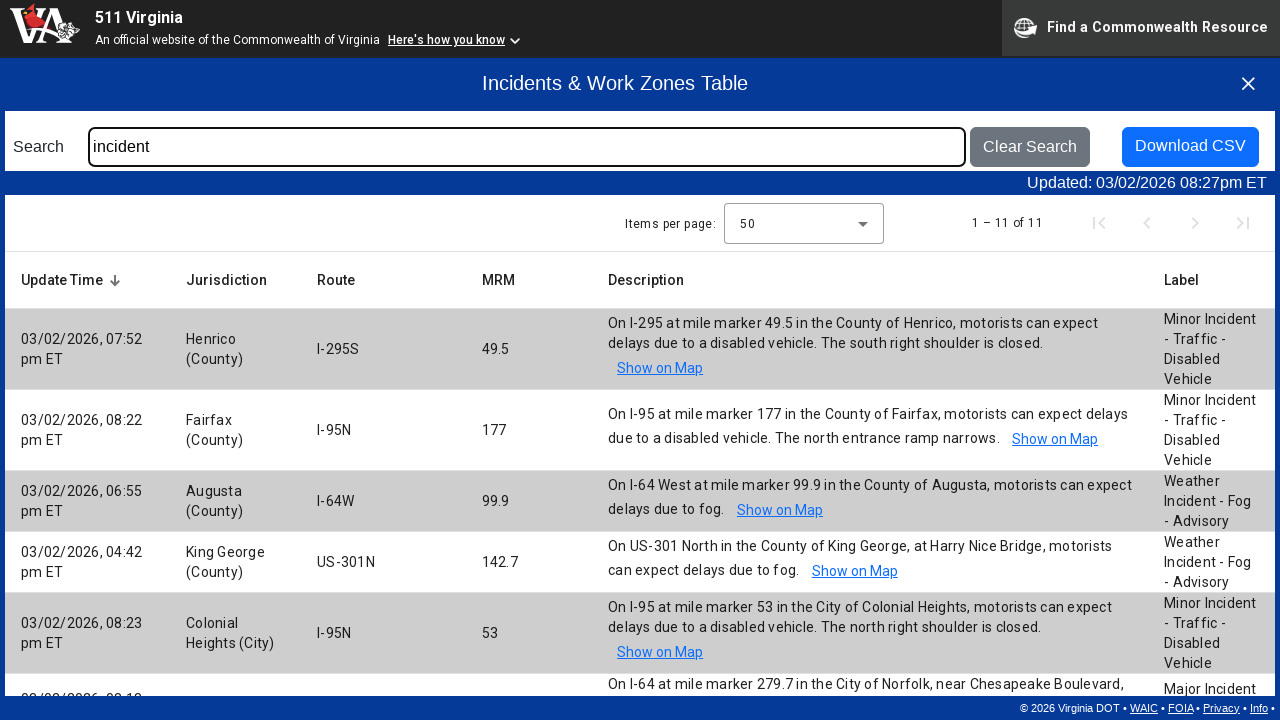

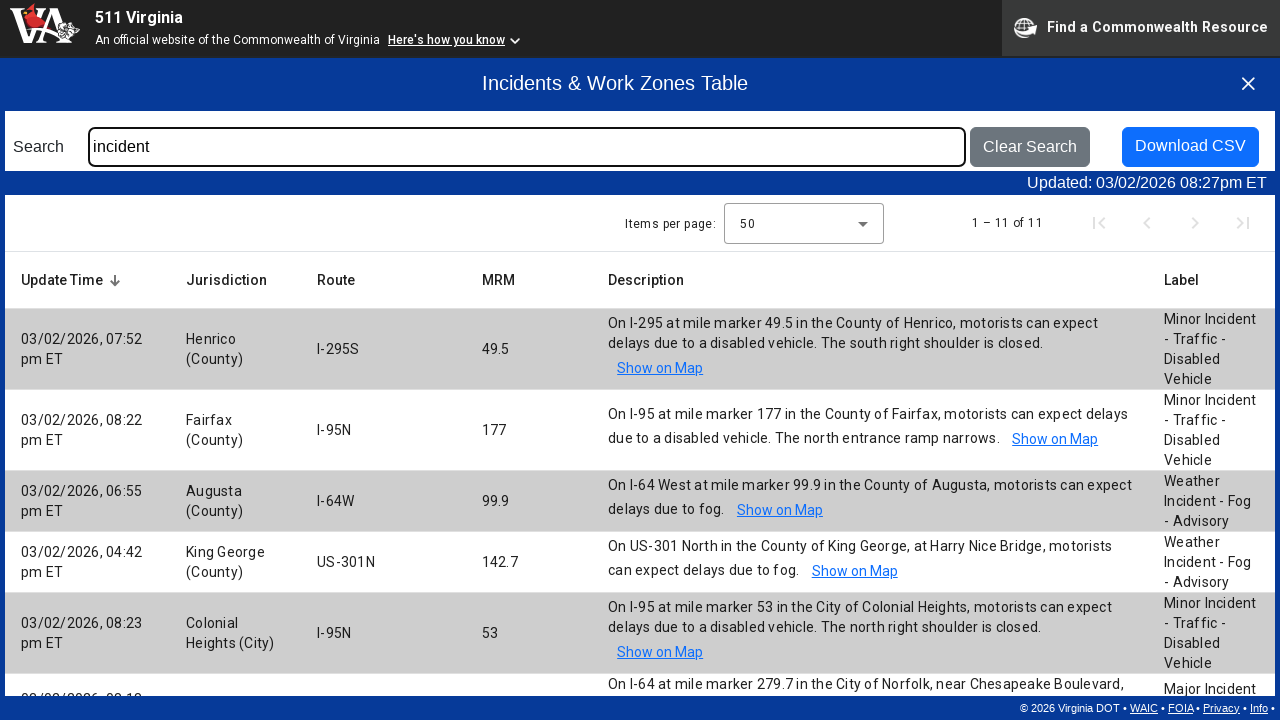